Tests the keypress form by entering a name in the input field and clicking the button

Starting URL: https://formy-project.herokuapp.com/keypress

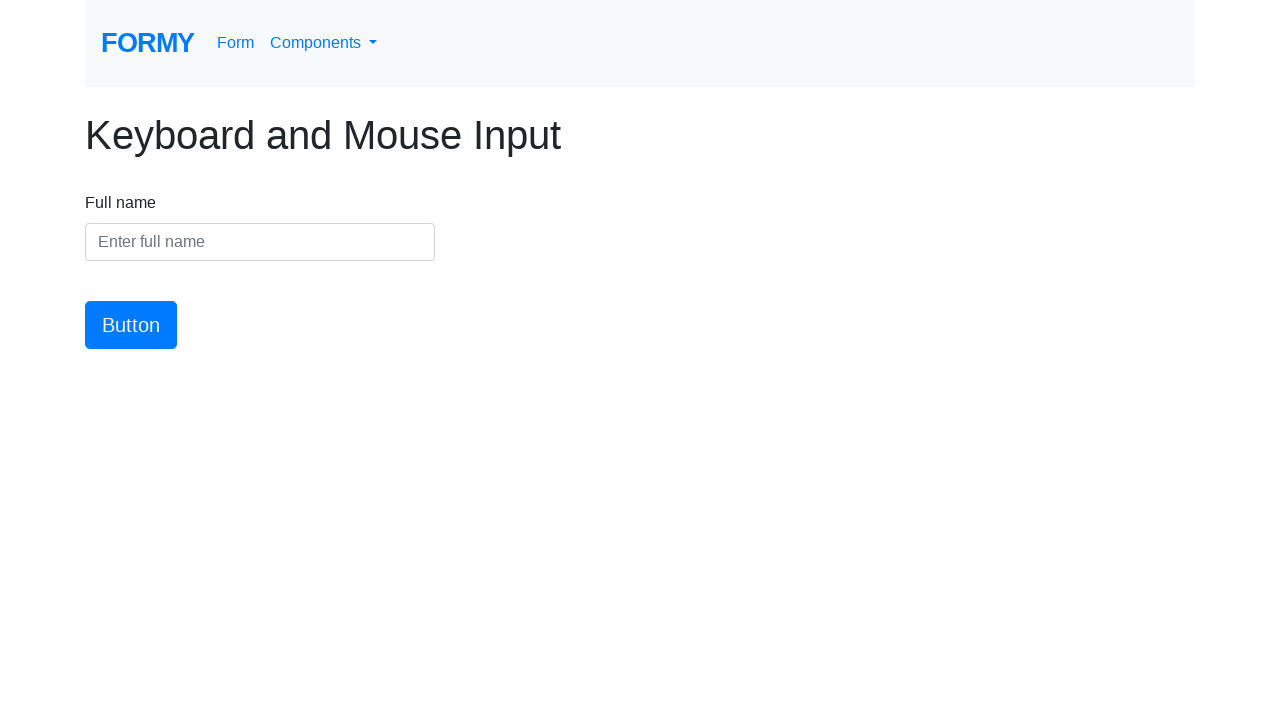

Filled name input field with 'Meaghan Lewis' on #name
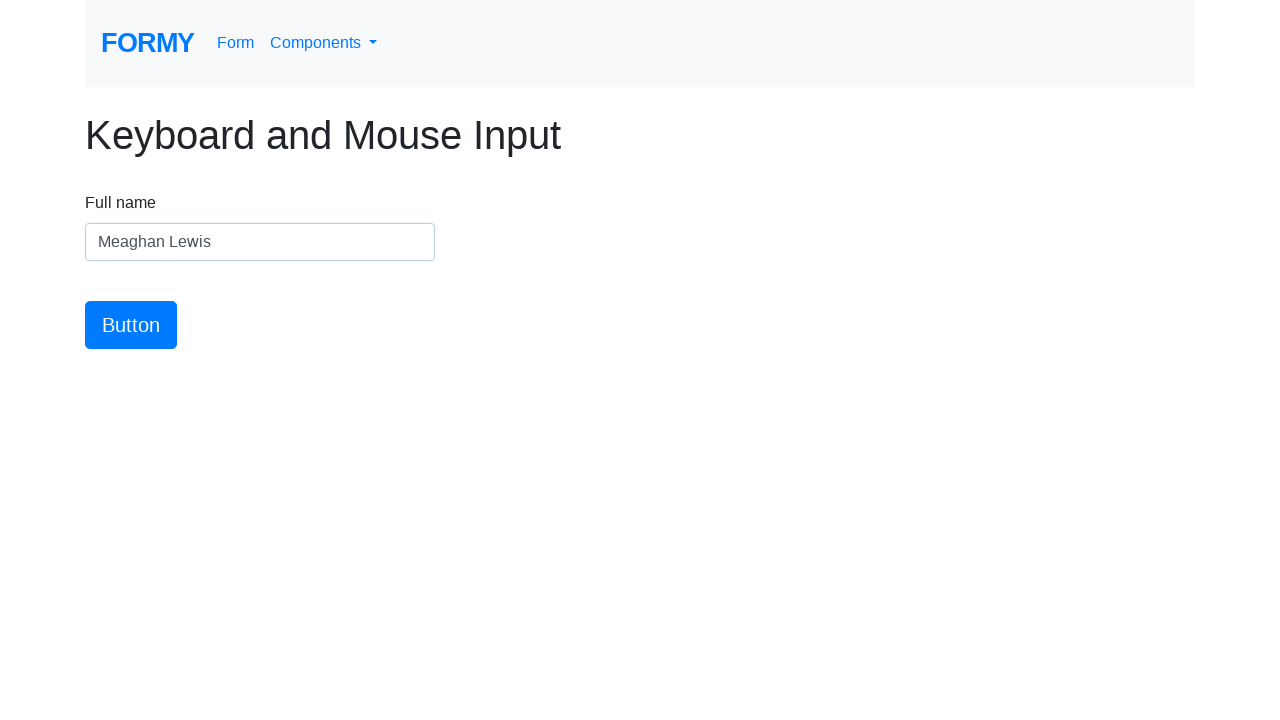

Clicked the keypress form button at (131, 325) on #button
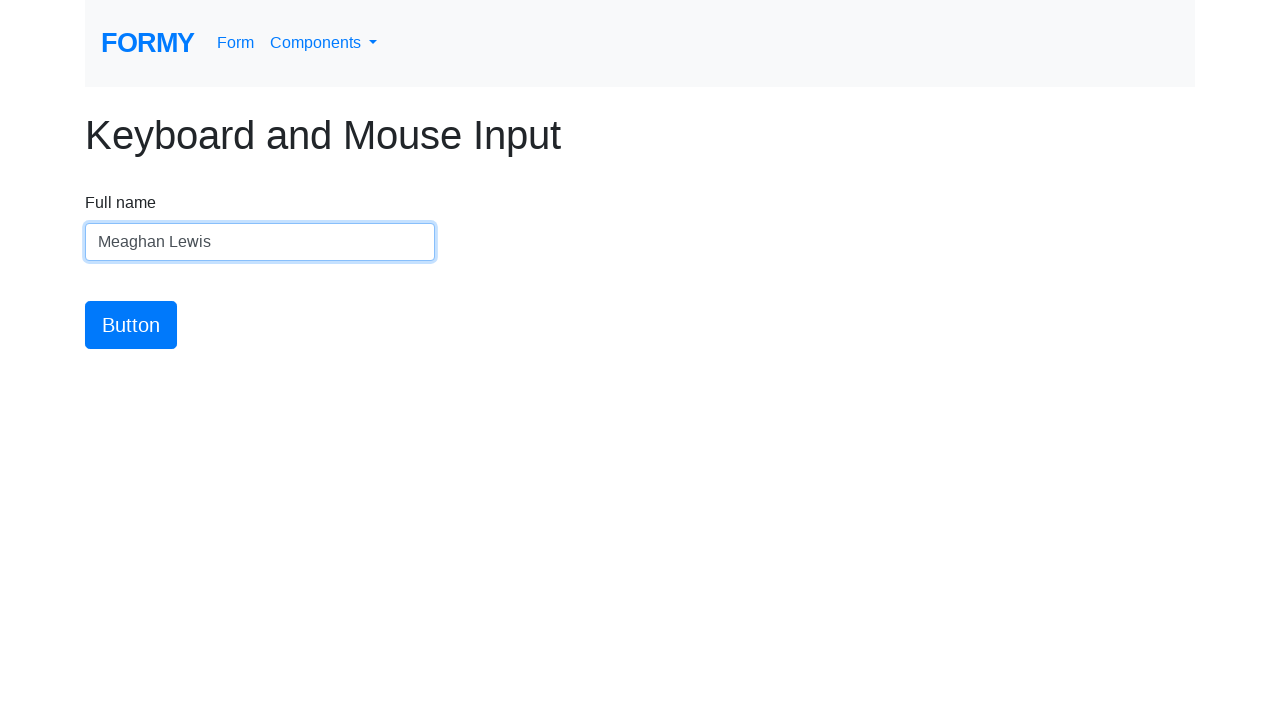

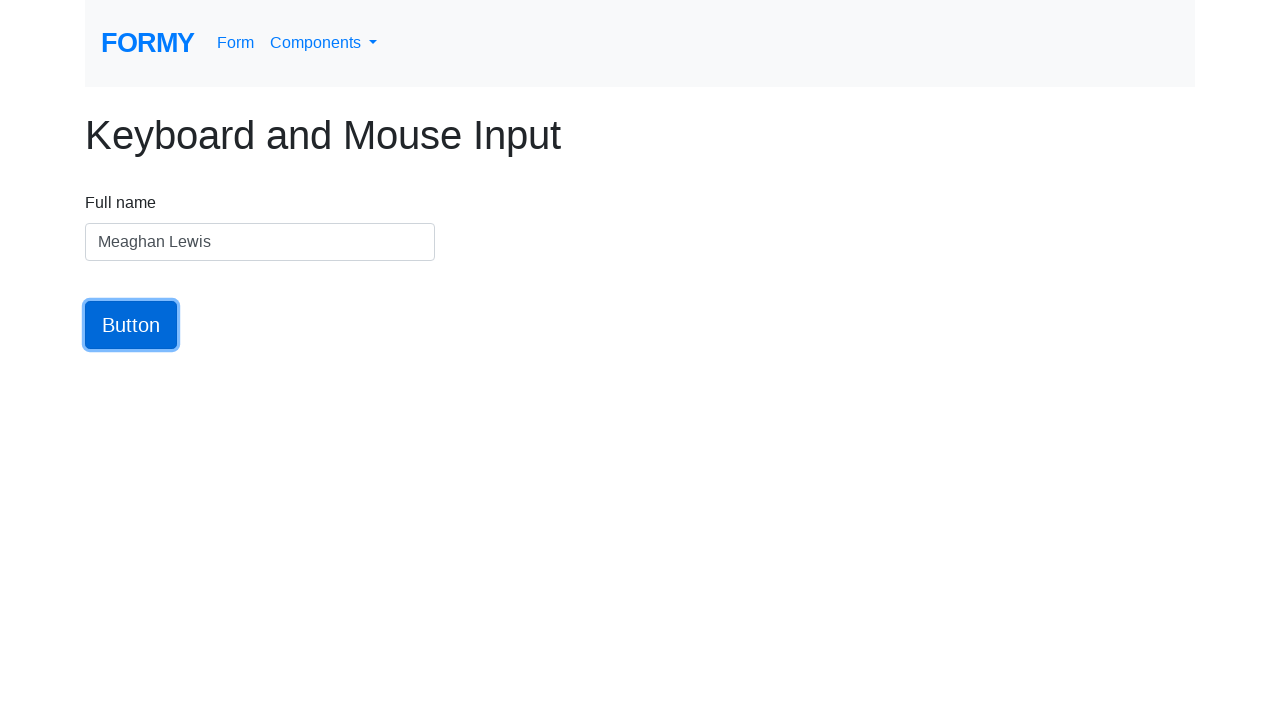